Tests the Selenium.dev web form by filling out various input types including text fields, password, textarea, dropdown, datalist, checkboxes, radio buttons, color picker, date picker, range slider, and submitting the form to verify successful submission.

Starting URL: https://selenium.dev/selenium/web/web-form.html

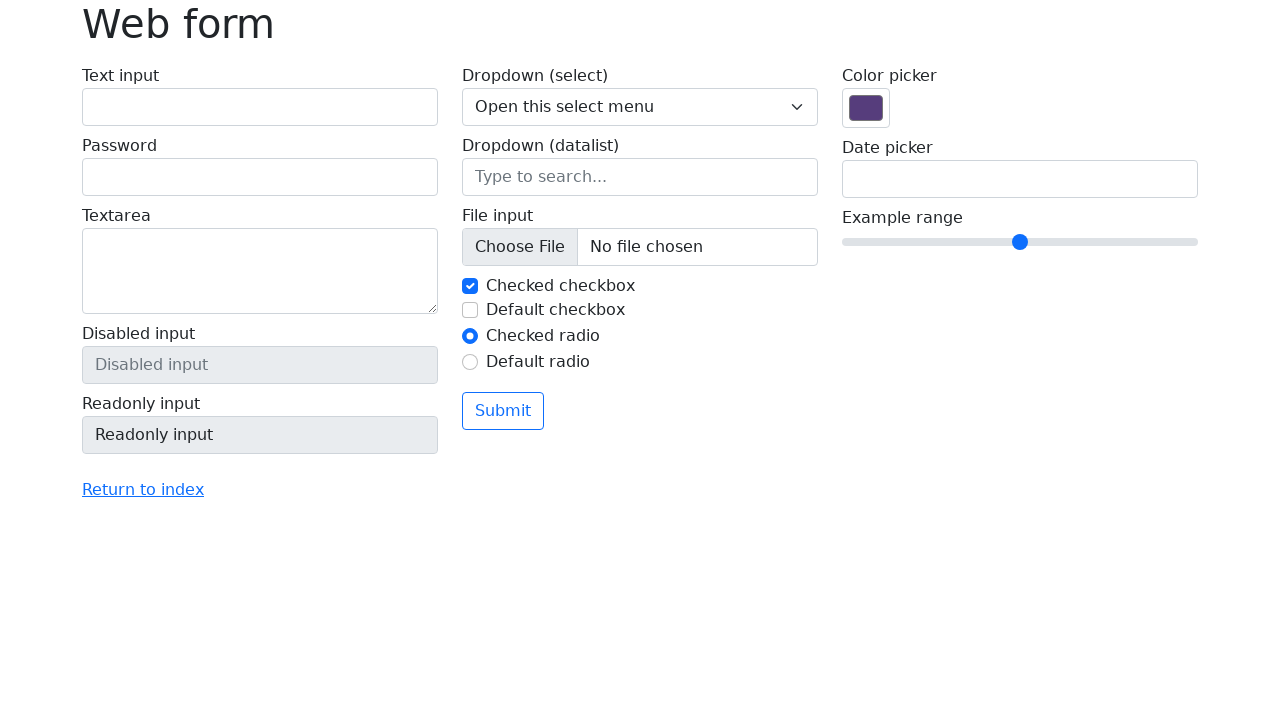

Filled text input field with 'George' on #my-text-id
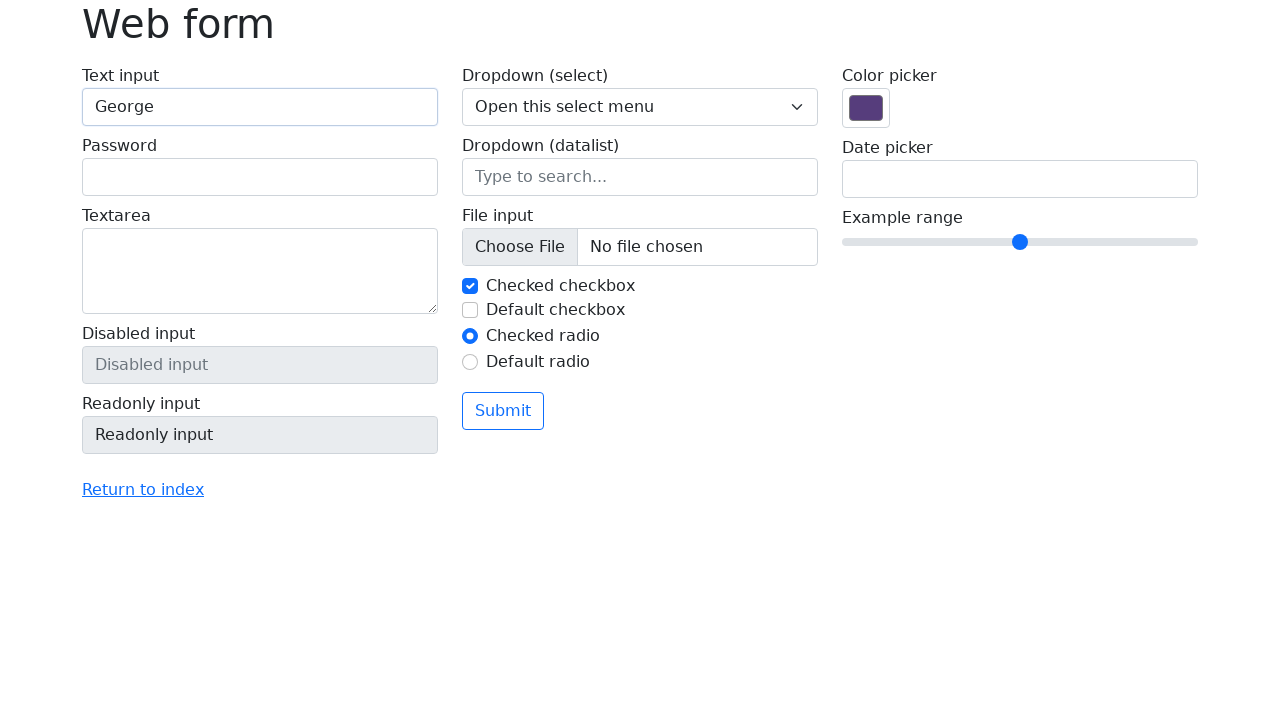

Filled password field with 'LEO!' on input[name='my-password']
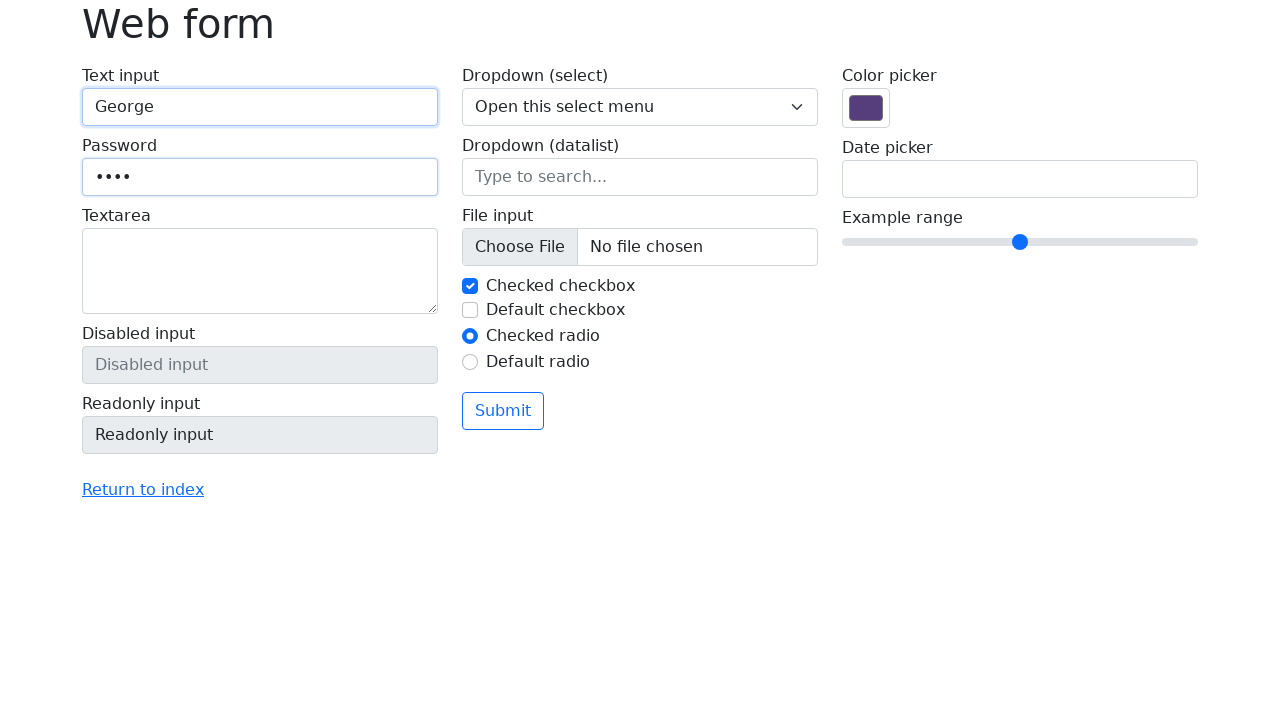

Filled textarea with multi-line comment on textarea[name='my-textarea']
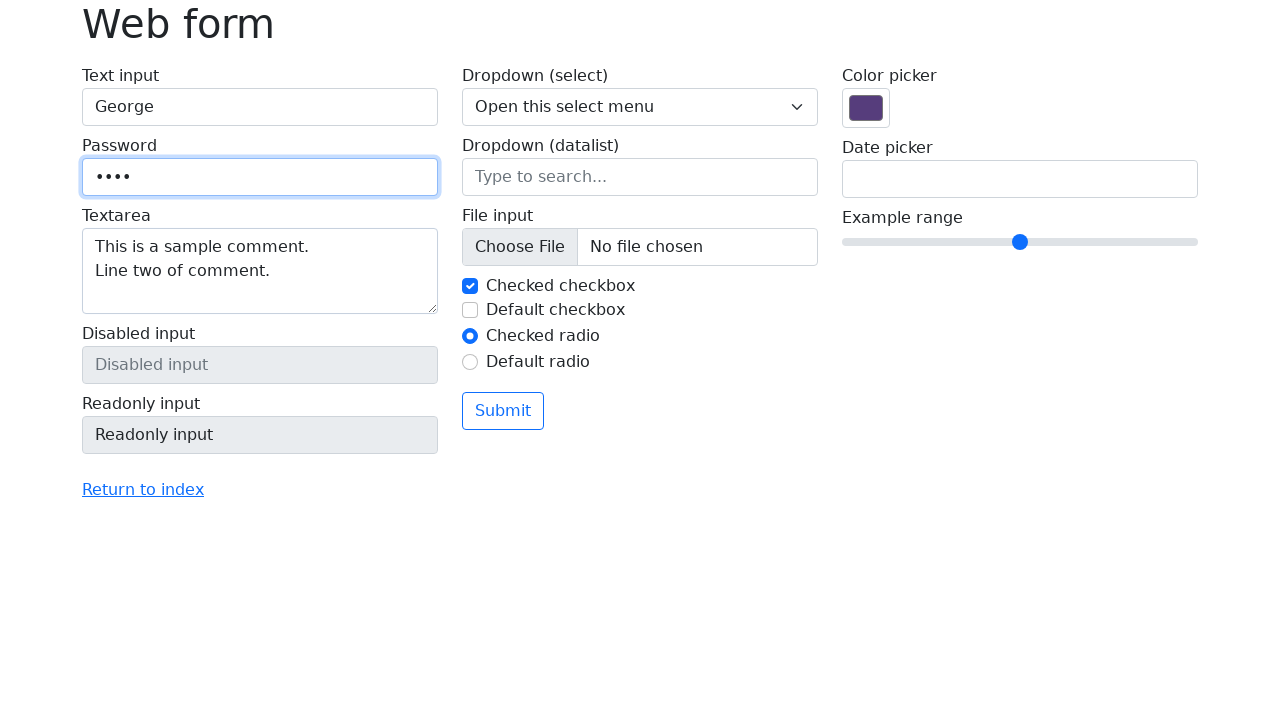

Selected 'Two' from dropdown menu on select[name='my-select']
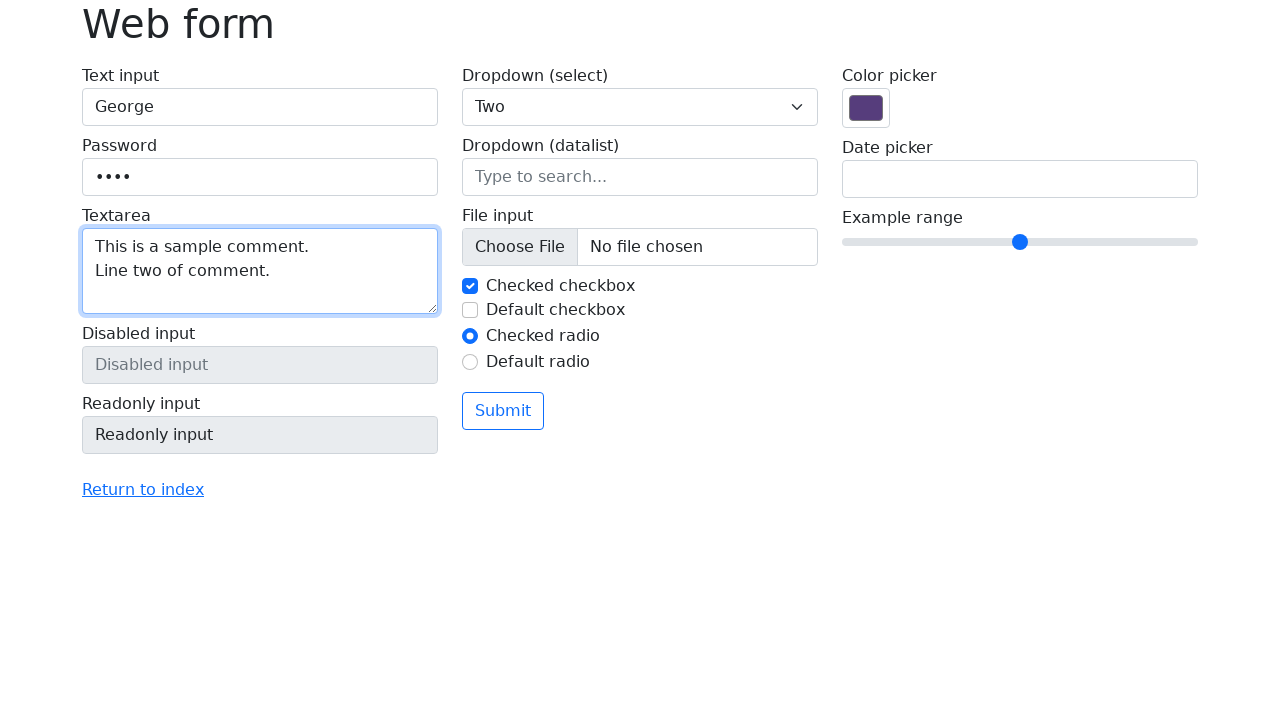

Filled datalist input with 'Cheese' on input[name='my-datalist']
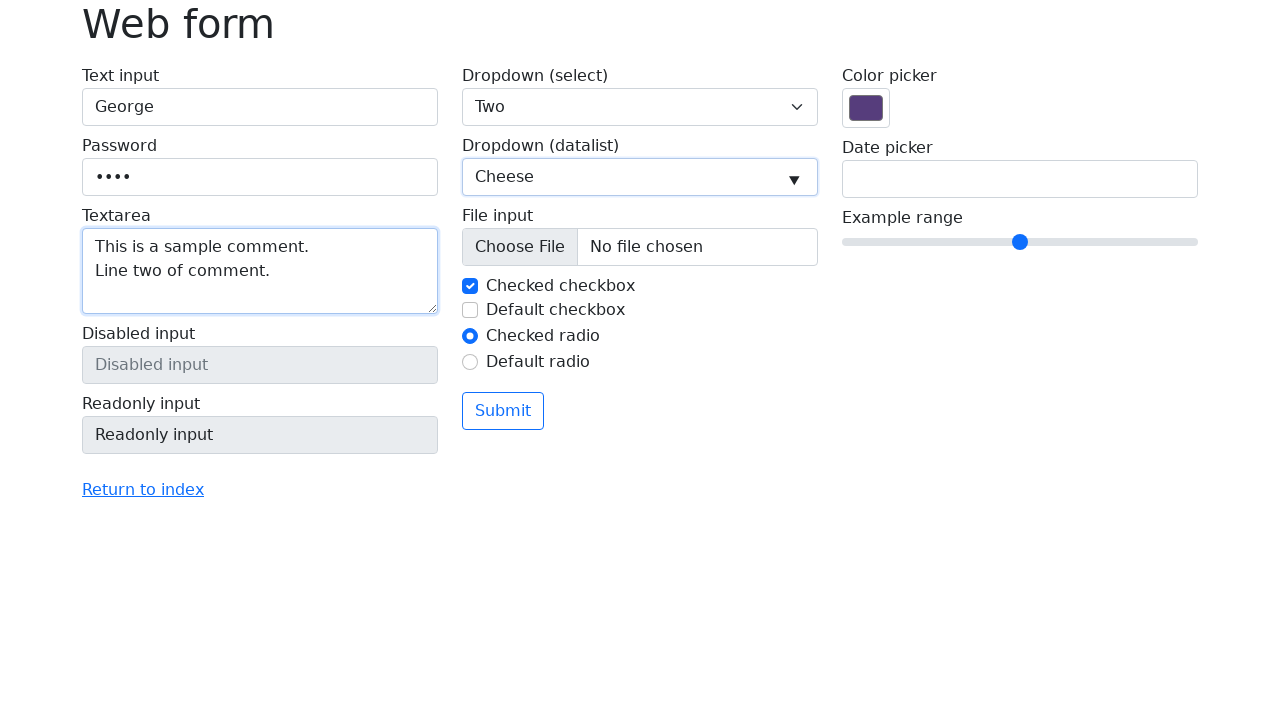

Checked the second checkbox at (470, 310) on #my-check-2
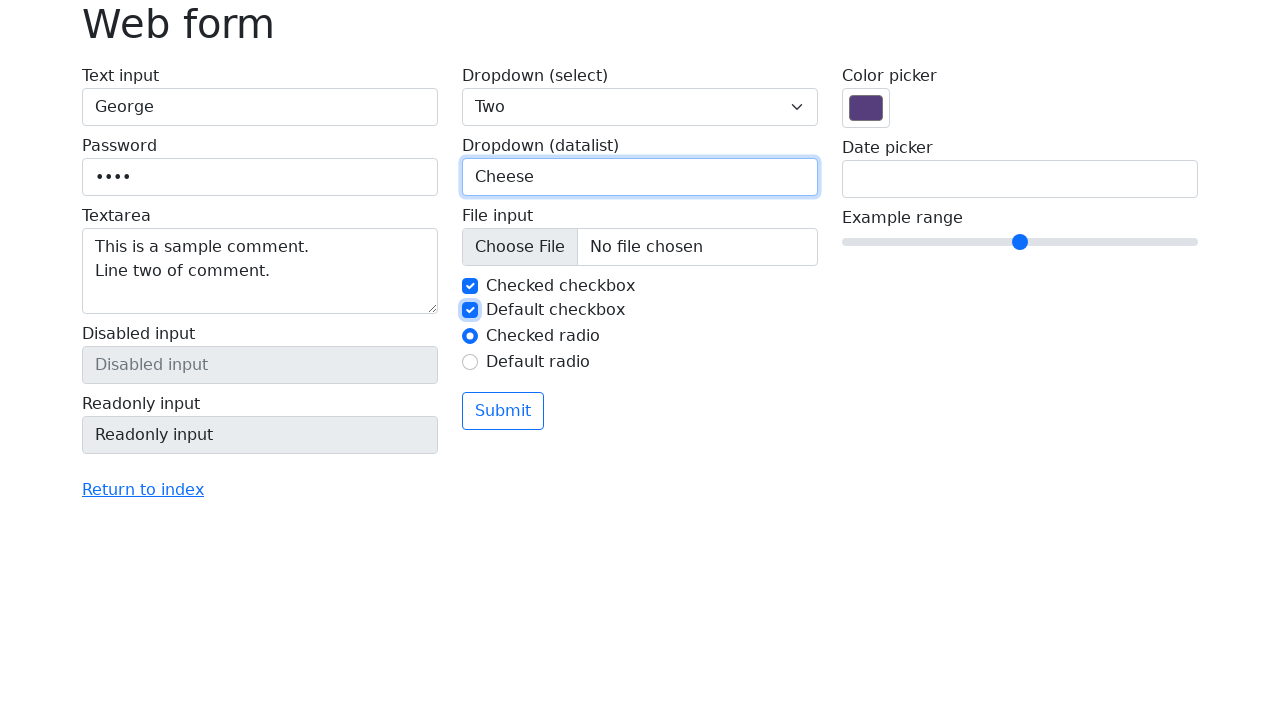

Selected second radio button at (470, 362) on #my-radio-2
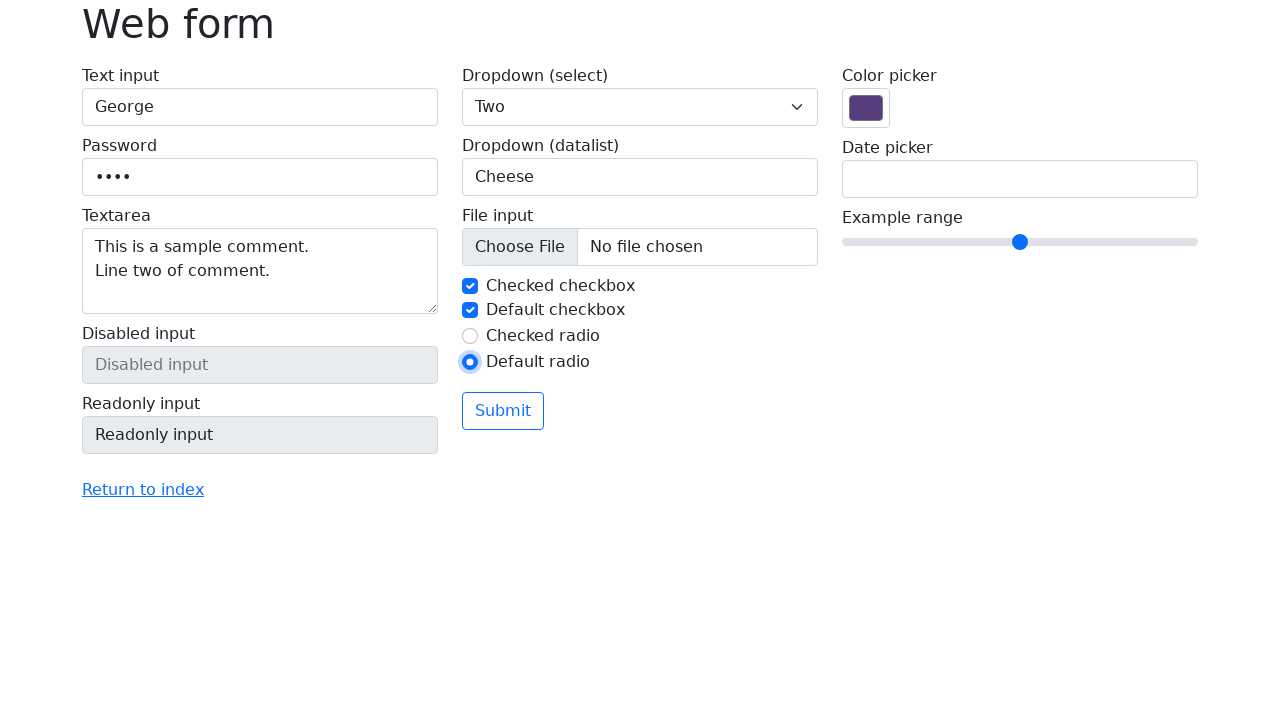

Set color picker to '#563d7c' on input[name='my-colors']
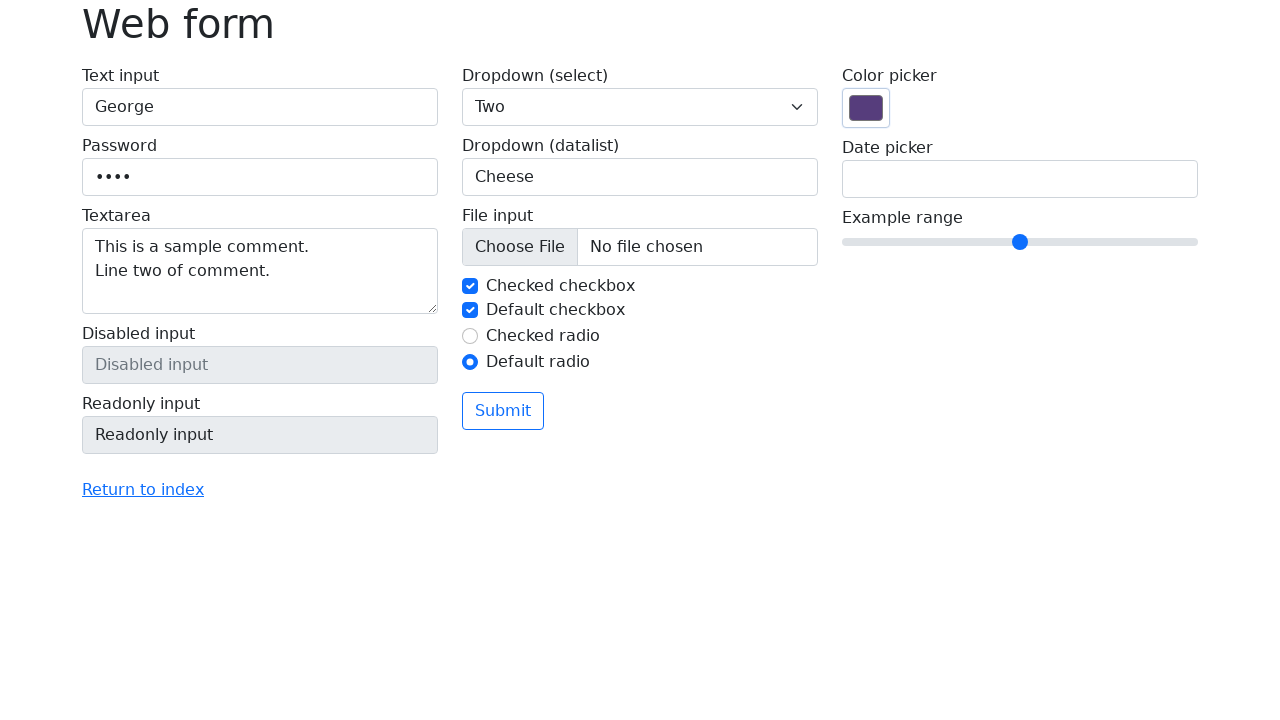

Set date picker to '2025-05-20' on input[name='my-date']
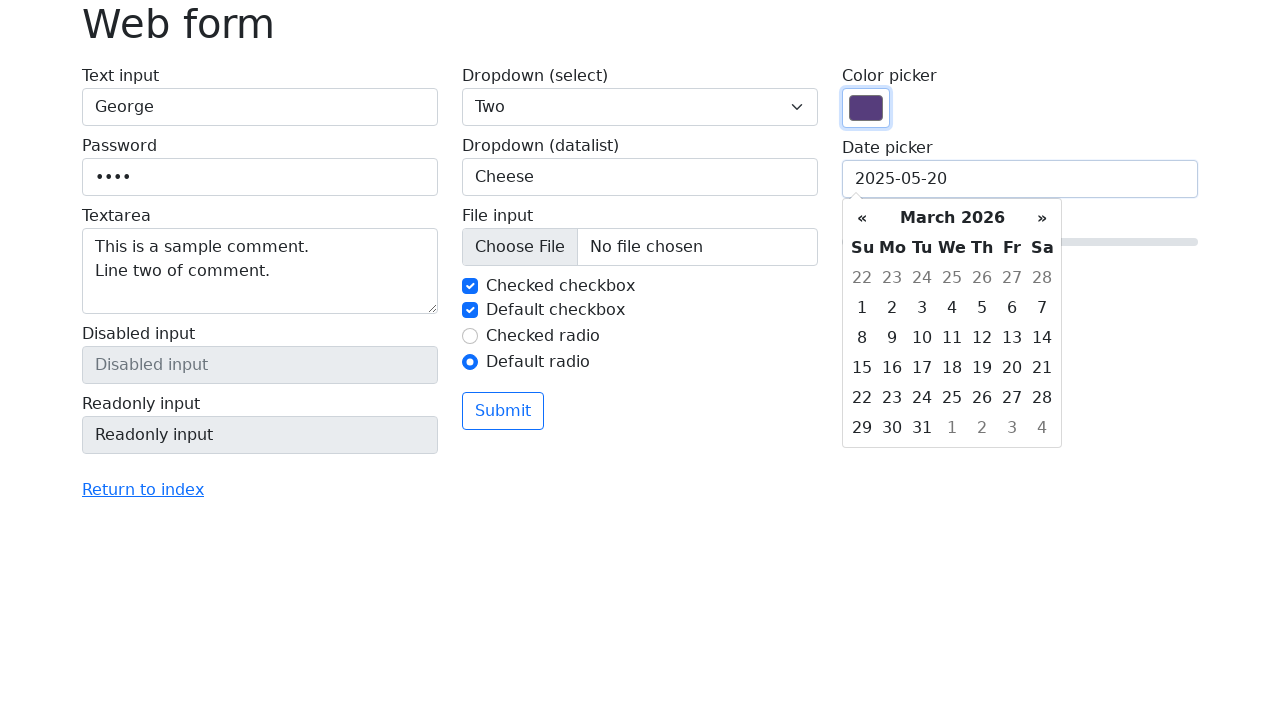

Set range slider to value '10' on input[name='my-range']
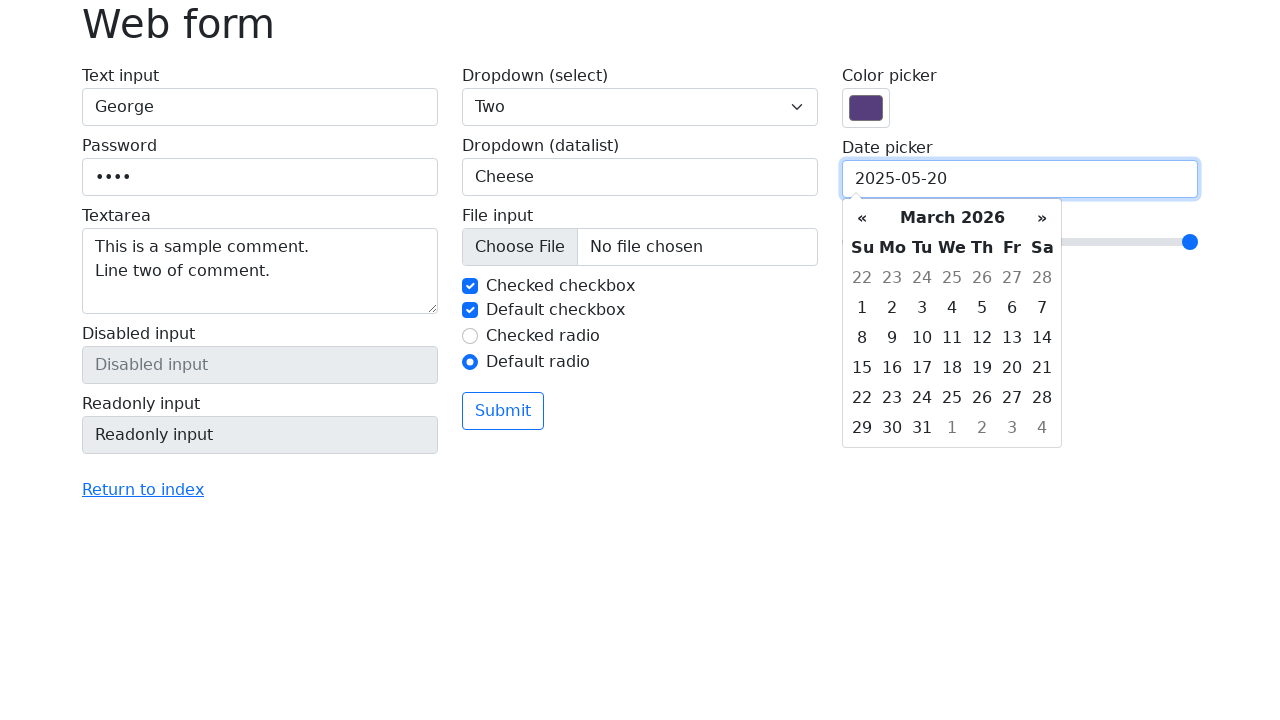

Clicked submit button to submit form at (503, 411) on button[type='submit']
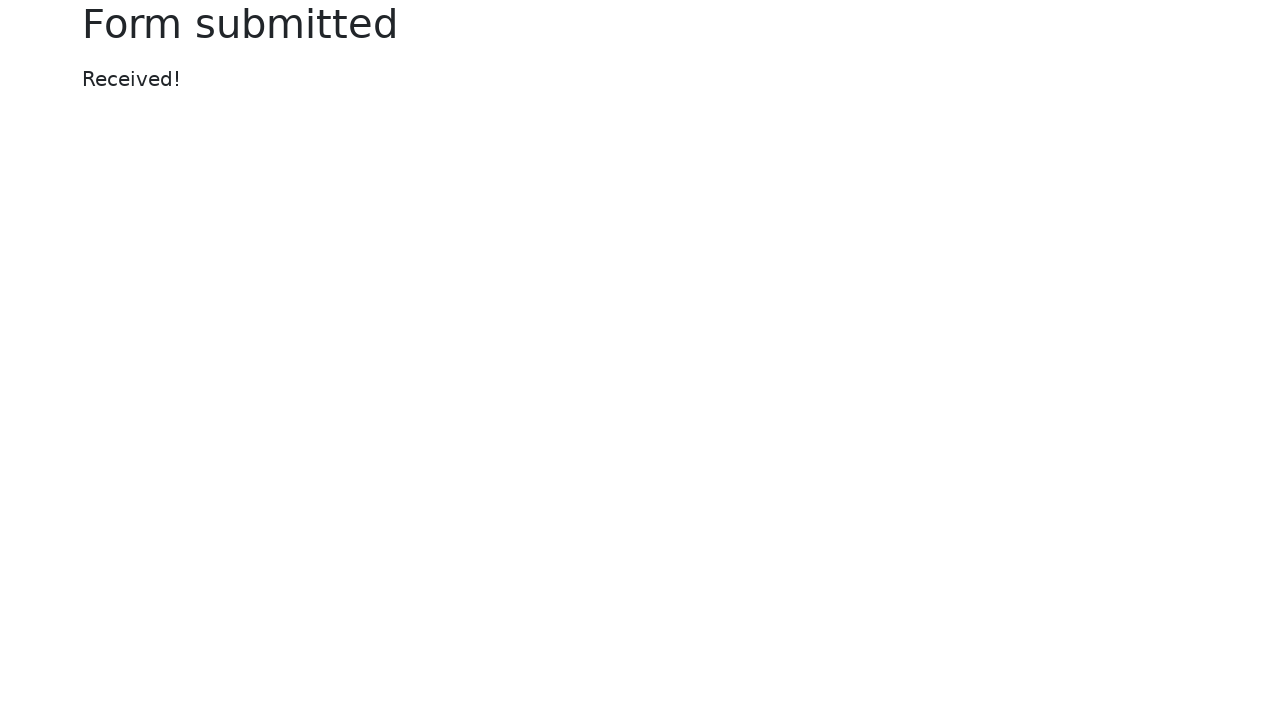

Waited for network to be idle after form submission
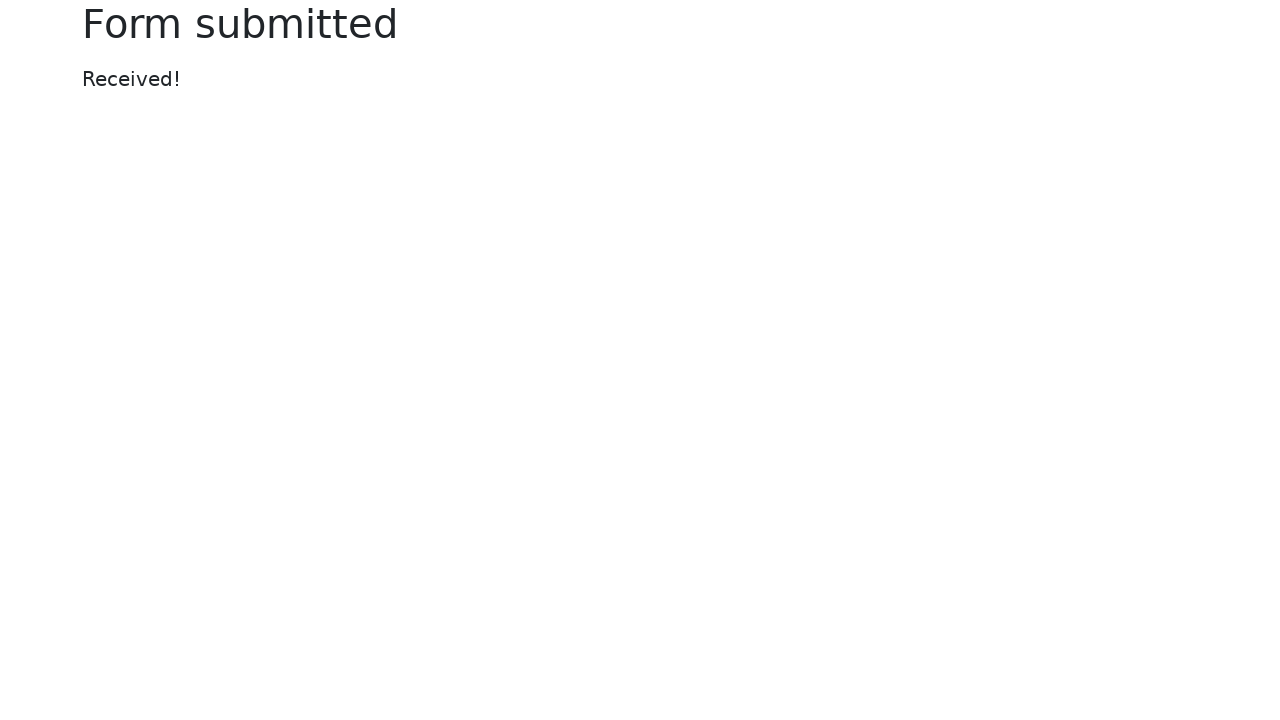

Verified 'Form submitted' message present in page content
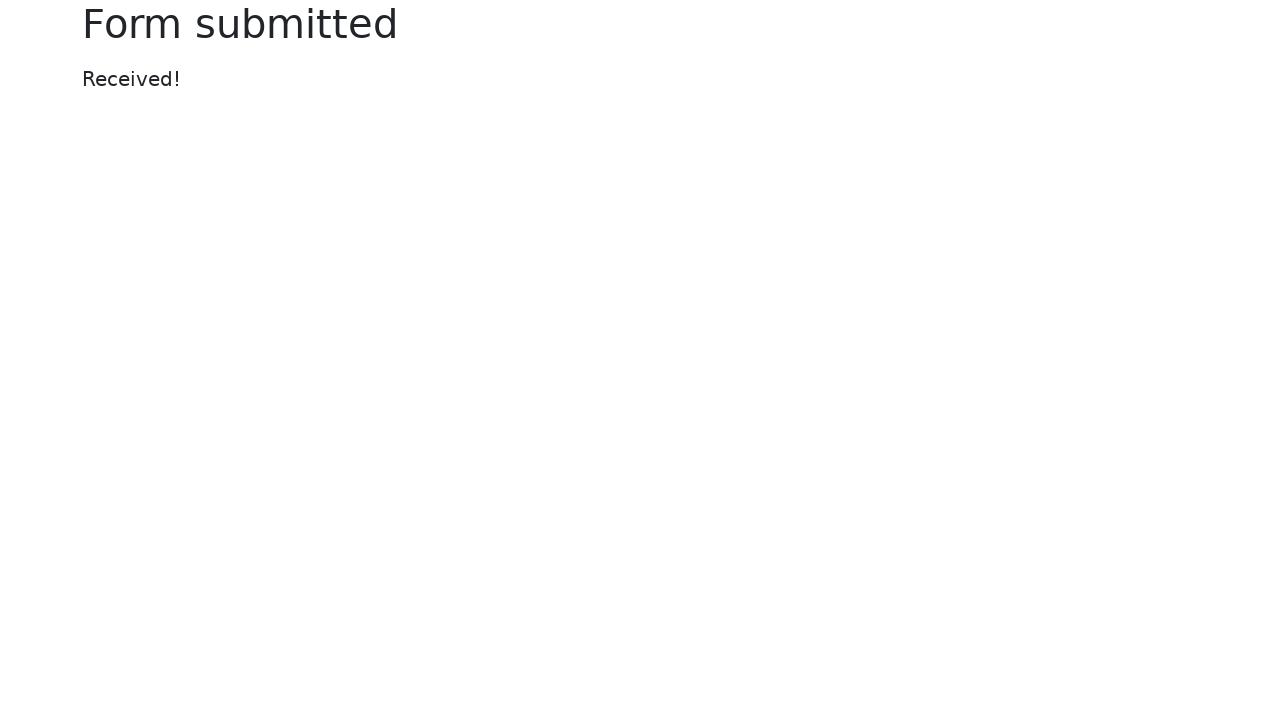

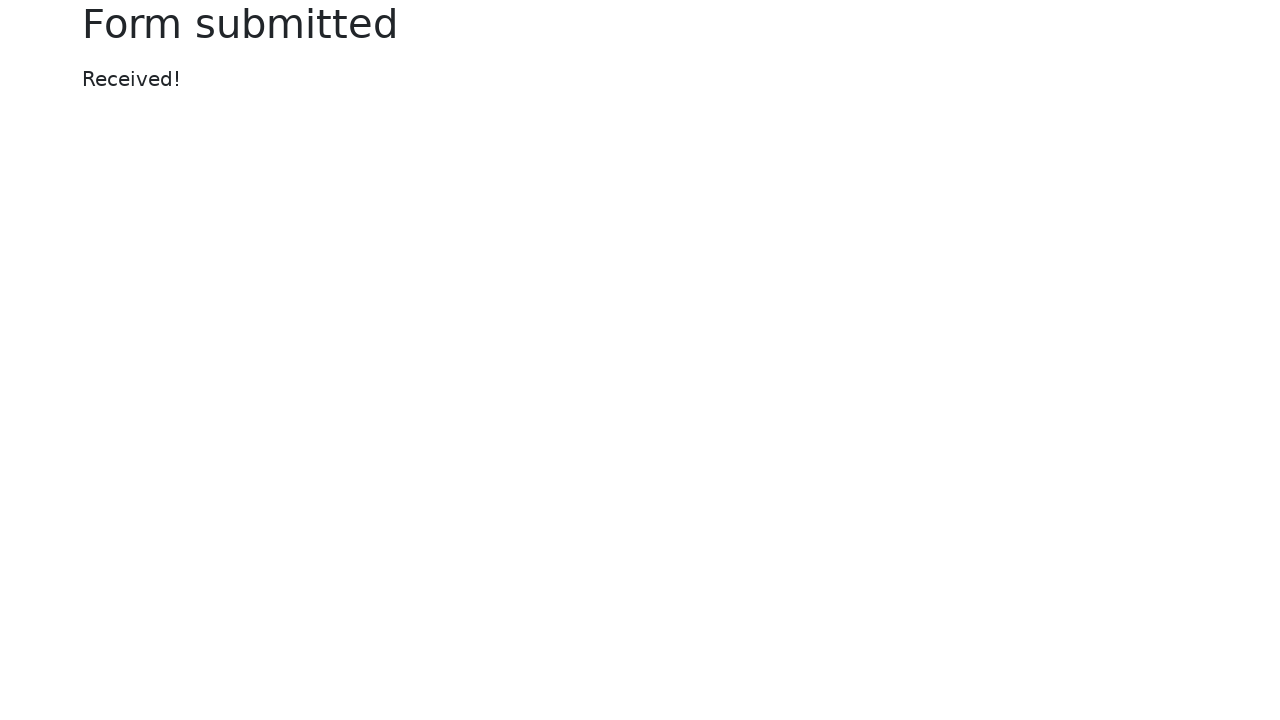